Tests navigating from cart page to the Desserts section via the main menu dropdown

Starting URL: https://pizzeria.skillbox.cc/cart/

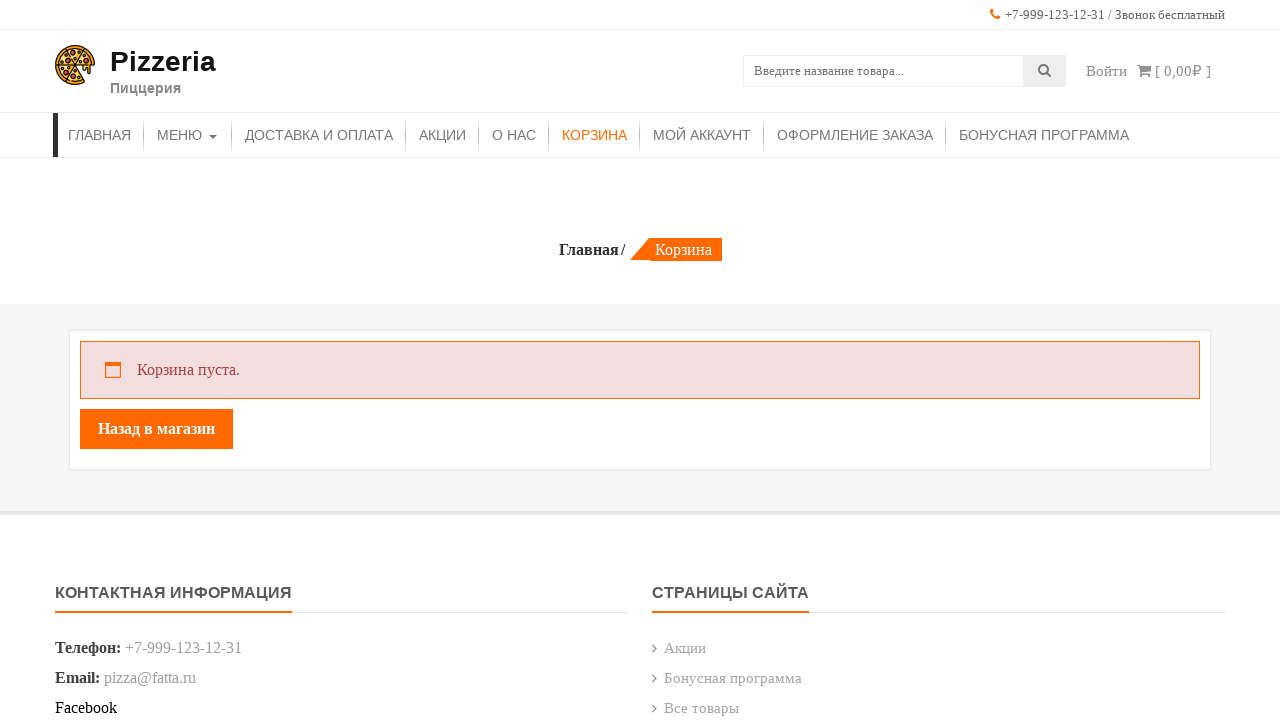

Hovered over Menu link in navigation at (188, 135) on xpath=//*[contains(text(), 'Меню')]
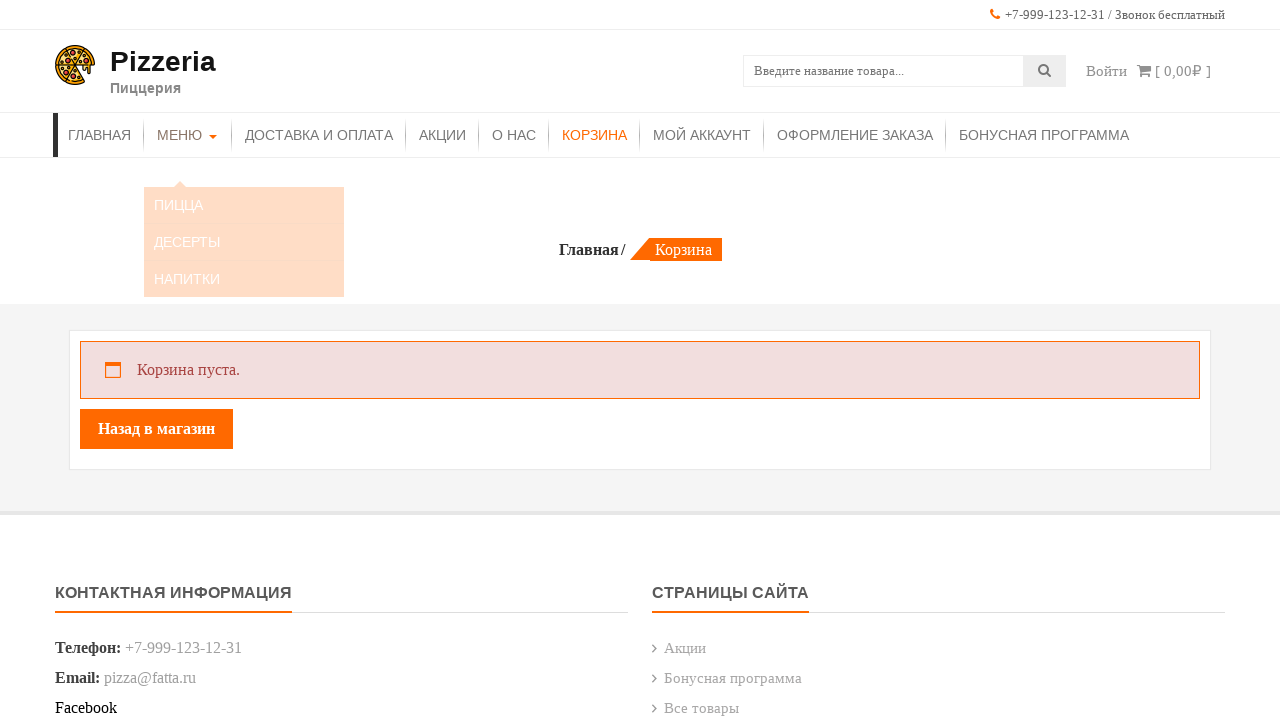

Waited for menu dropdown to appear
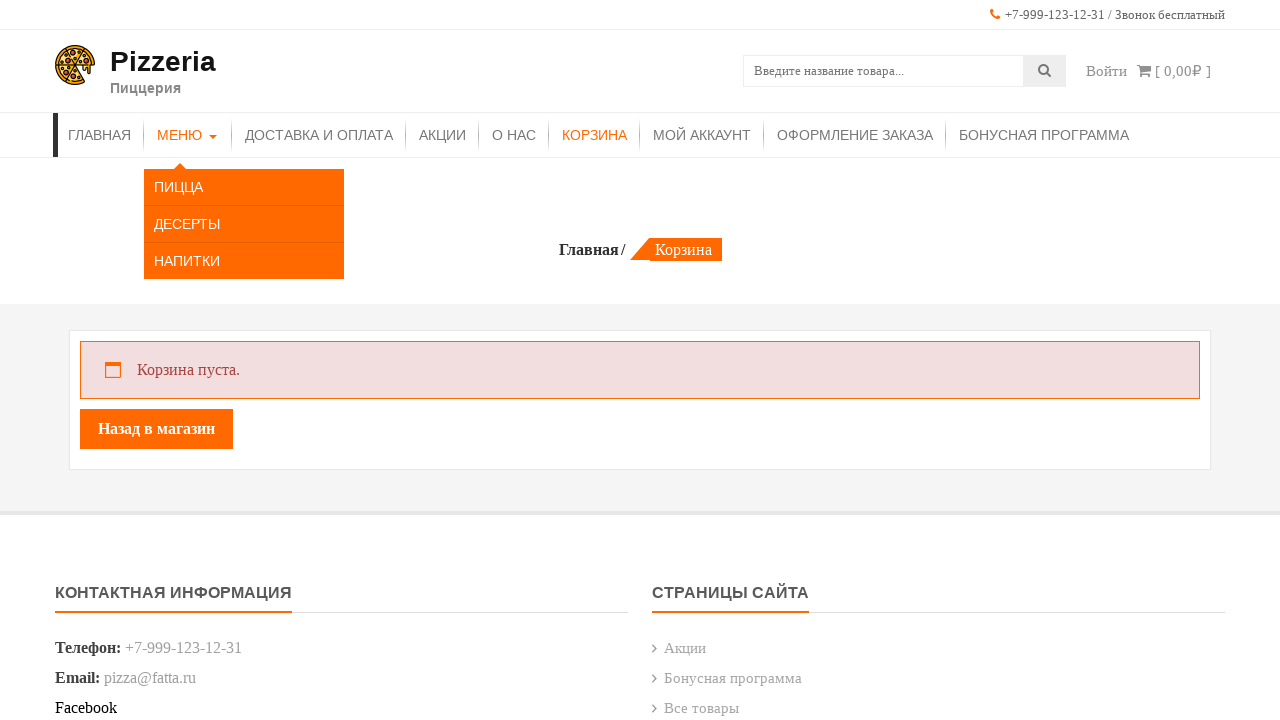

Clicked on Desserts submenu item to navigate from cart page at (244, 224) on xpath=//*[contains(text(), 'Десерты')]
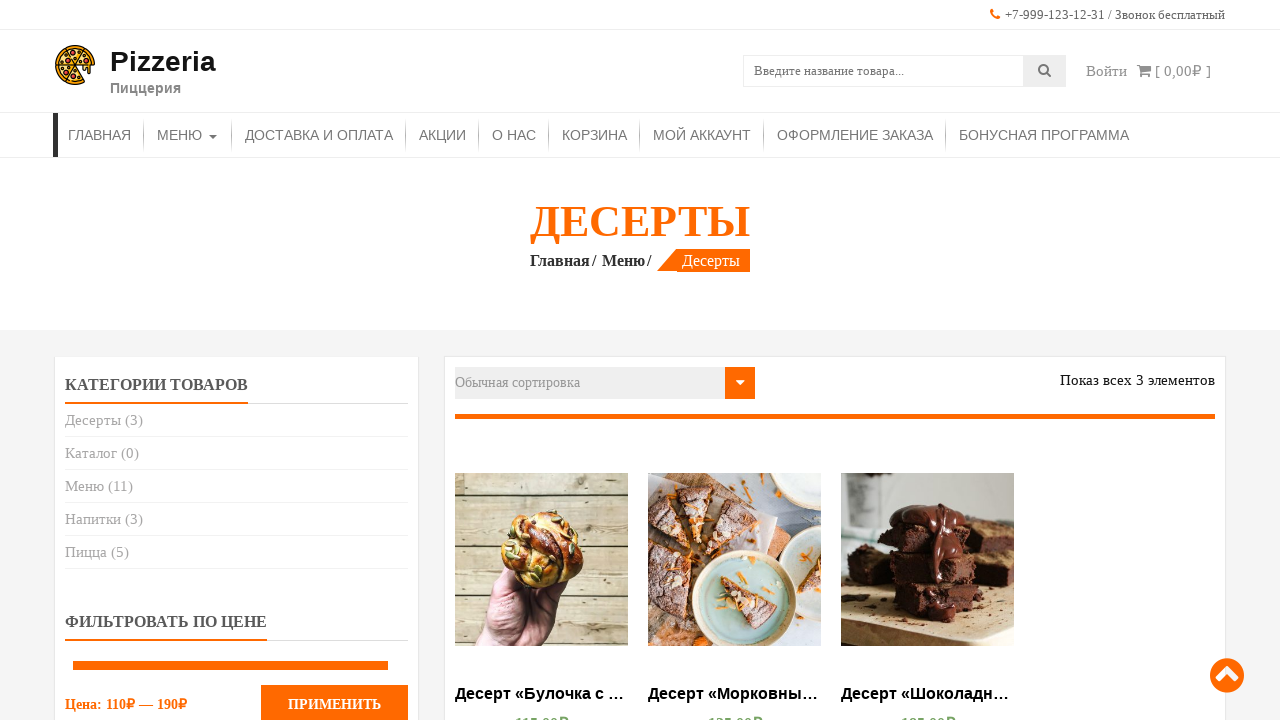

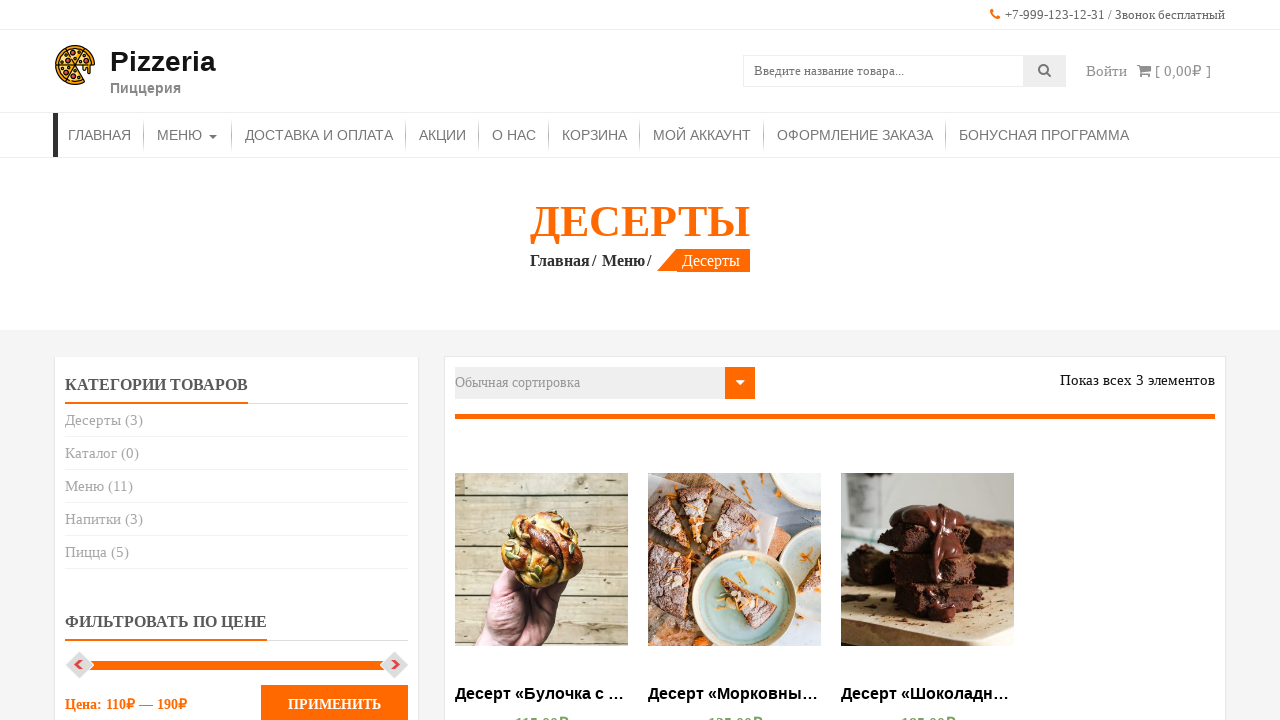